Tests finding an element by link text on the WSB Chorzow website

Starting URL: http://www.wsb.pl/chorzow

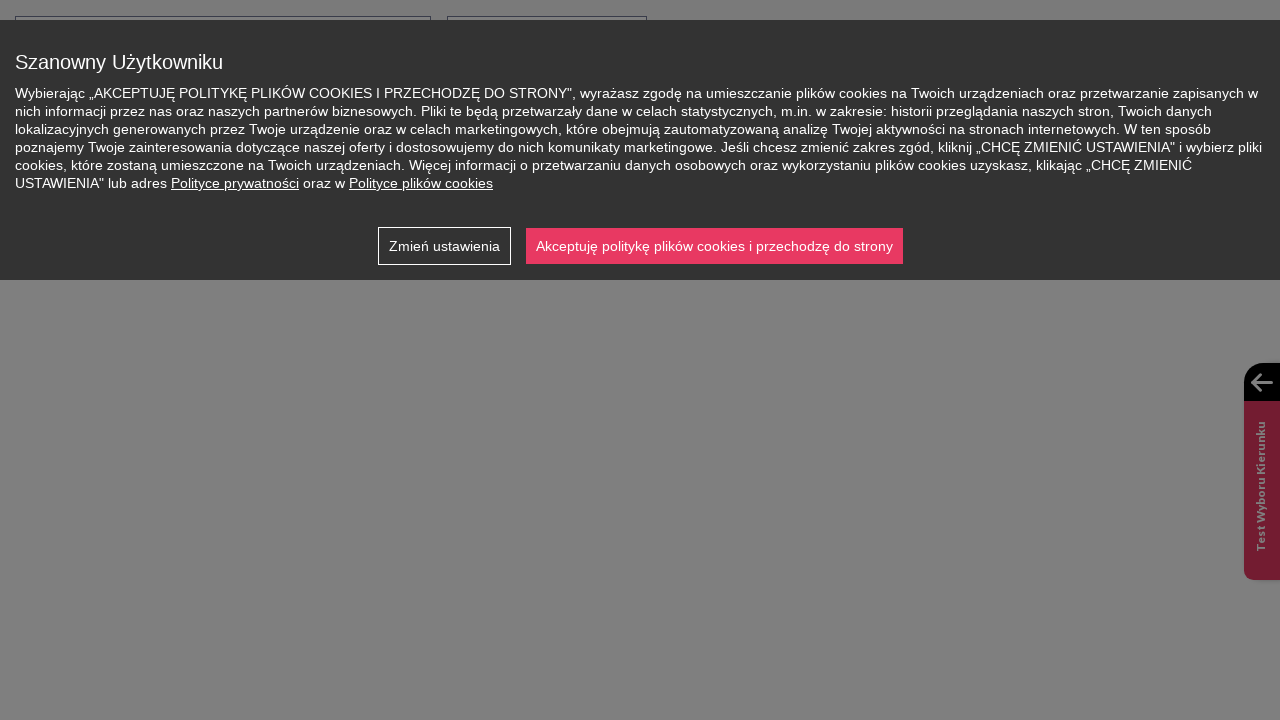

Navigated to WSB Chorzow website
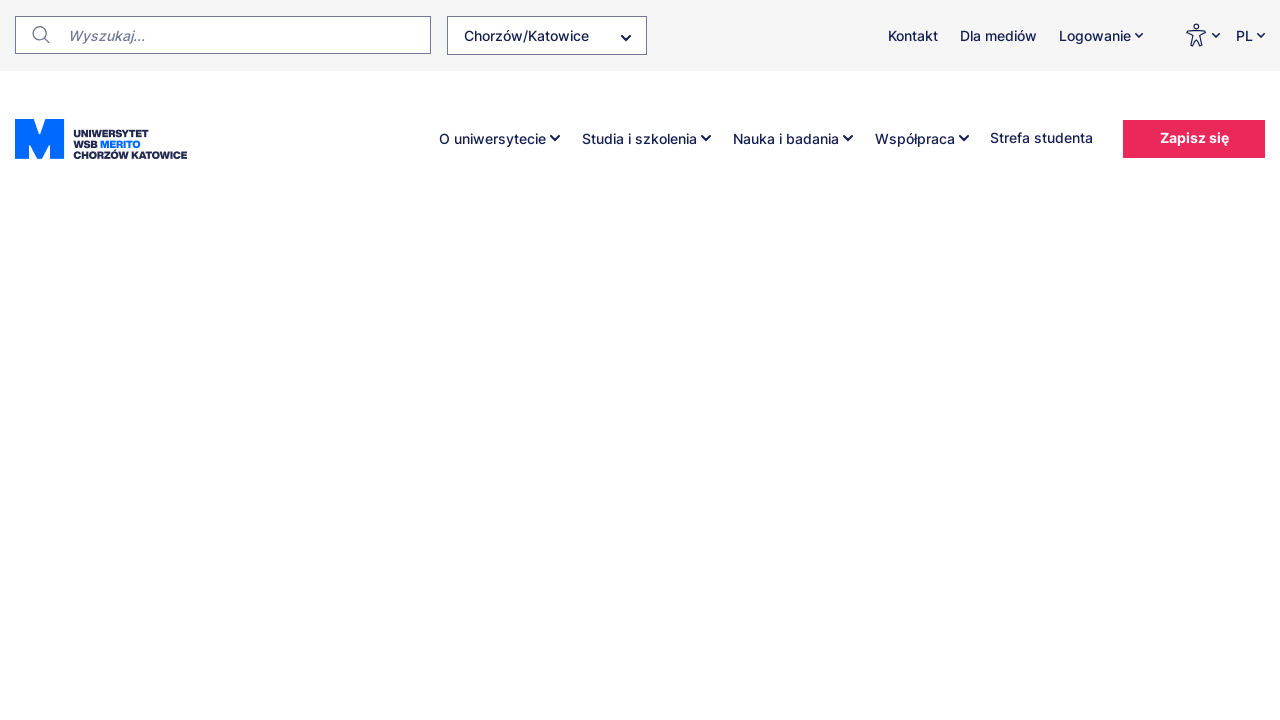

Found element by exact link text 'Studia I stopnia'
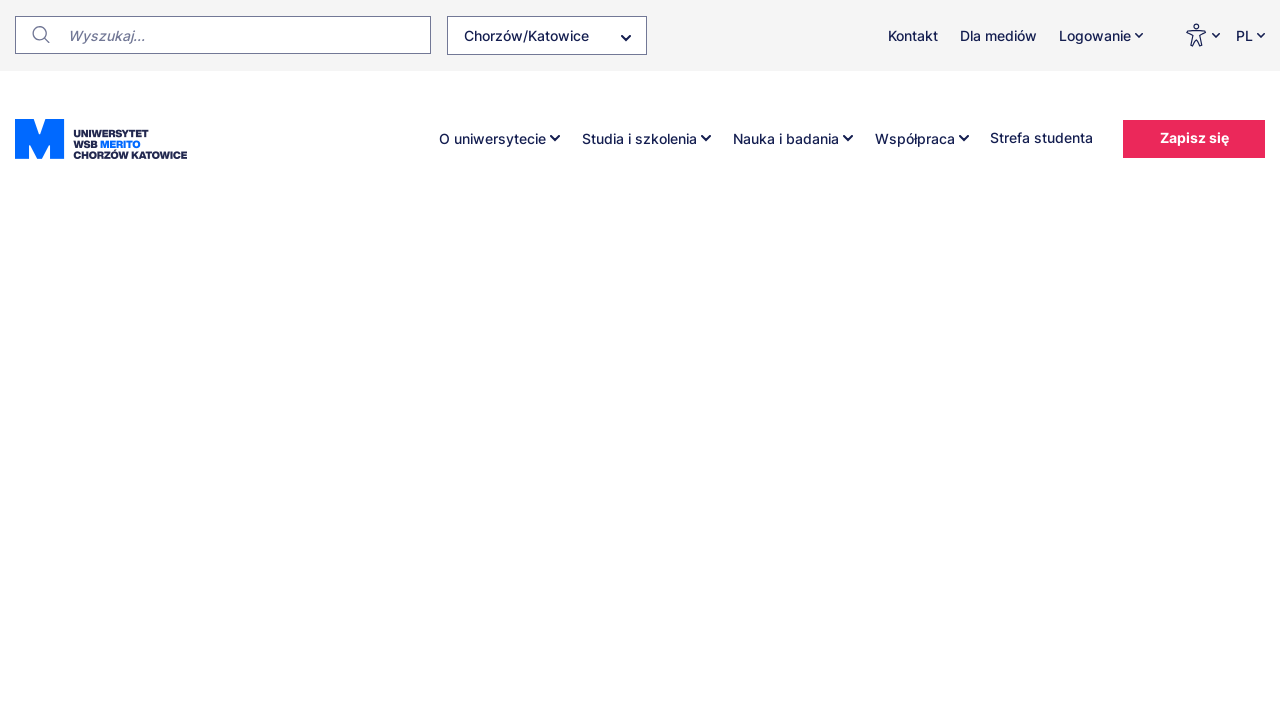

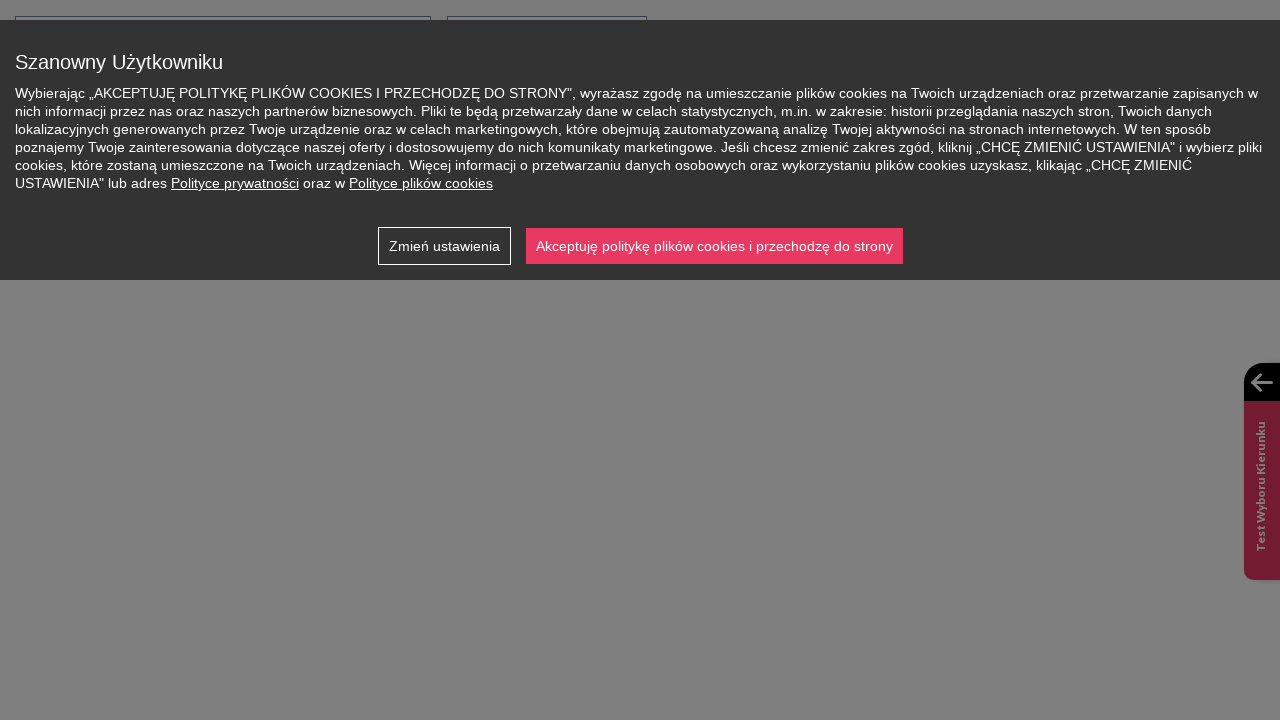